Tests a registration form by filling in first name, last name, and email fields, then submitting and verifying the success message.

Starting URL: http://suninjuly.github.io/registration1.html

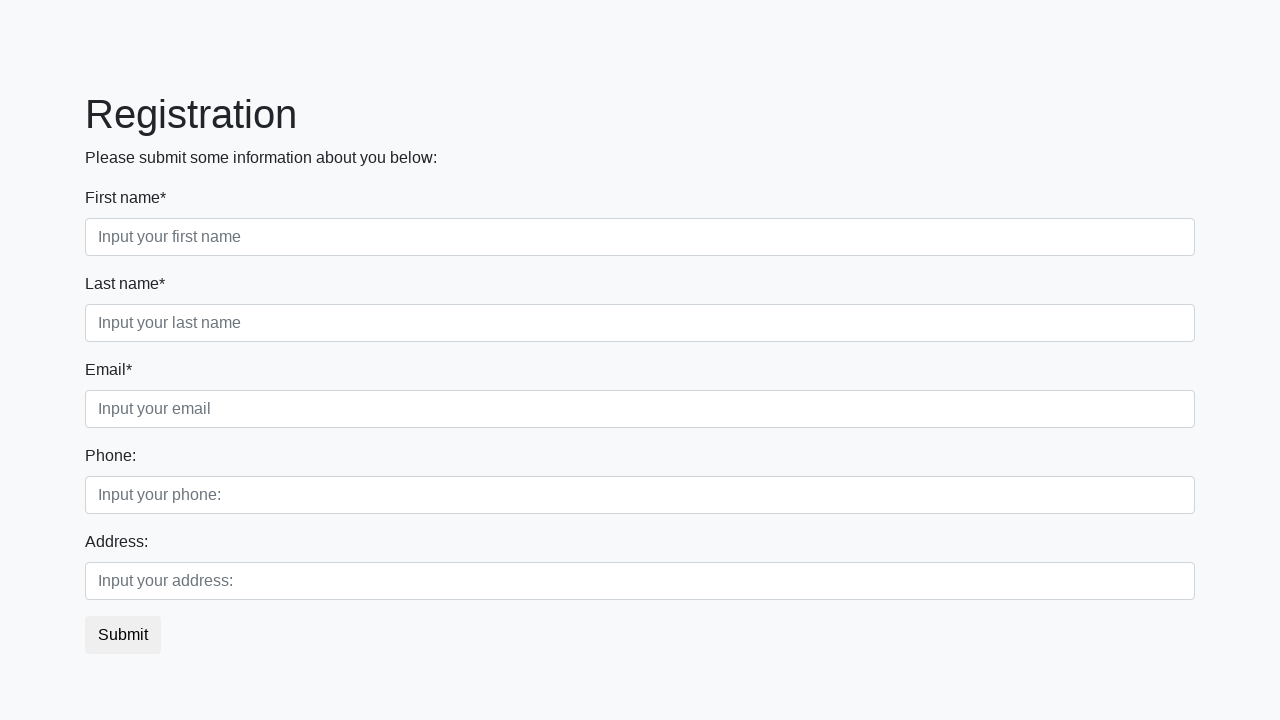

Filled first name field with 'Alexander' on .form-control.first
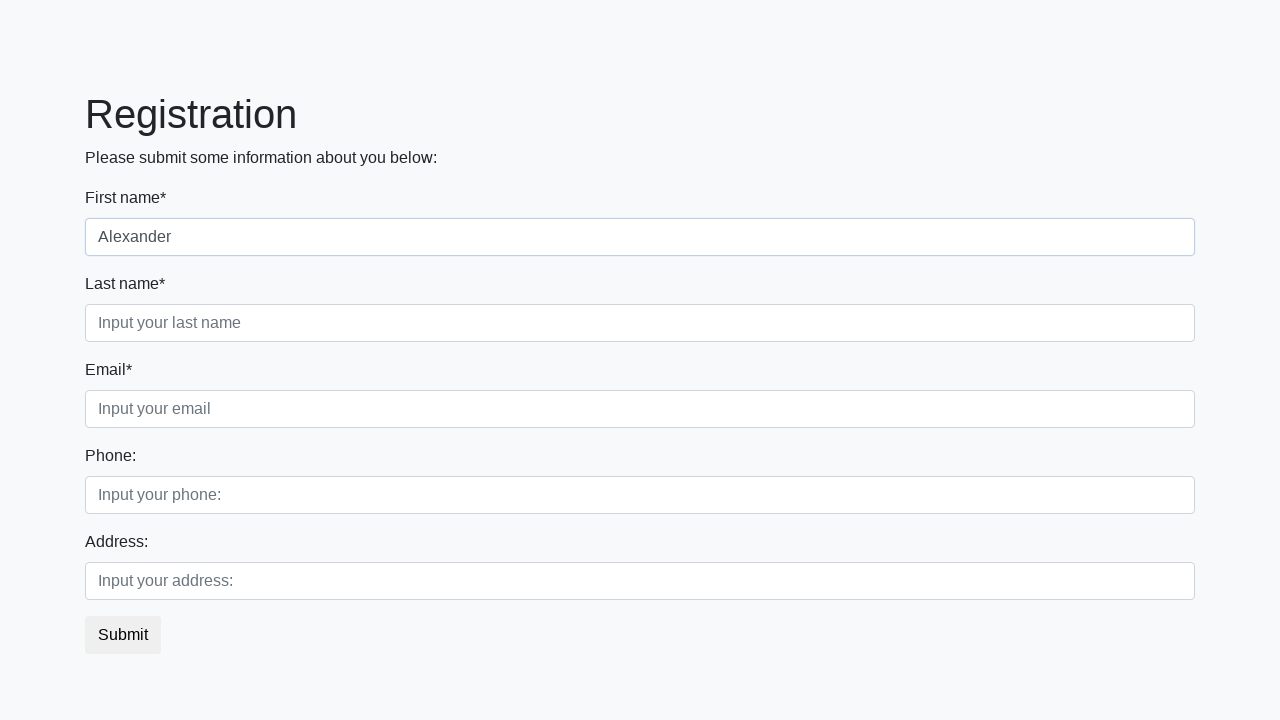

Filled last name field with 'Demin' on input[placeholder='Input your last name']
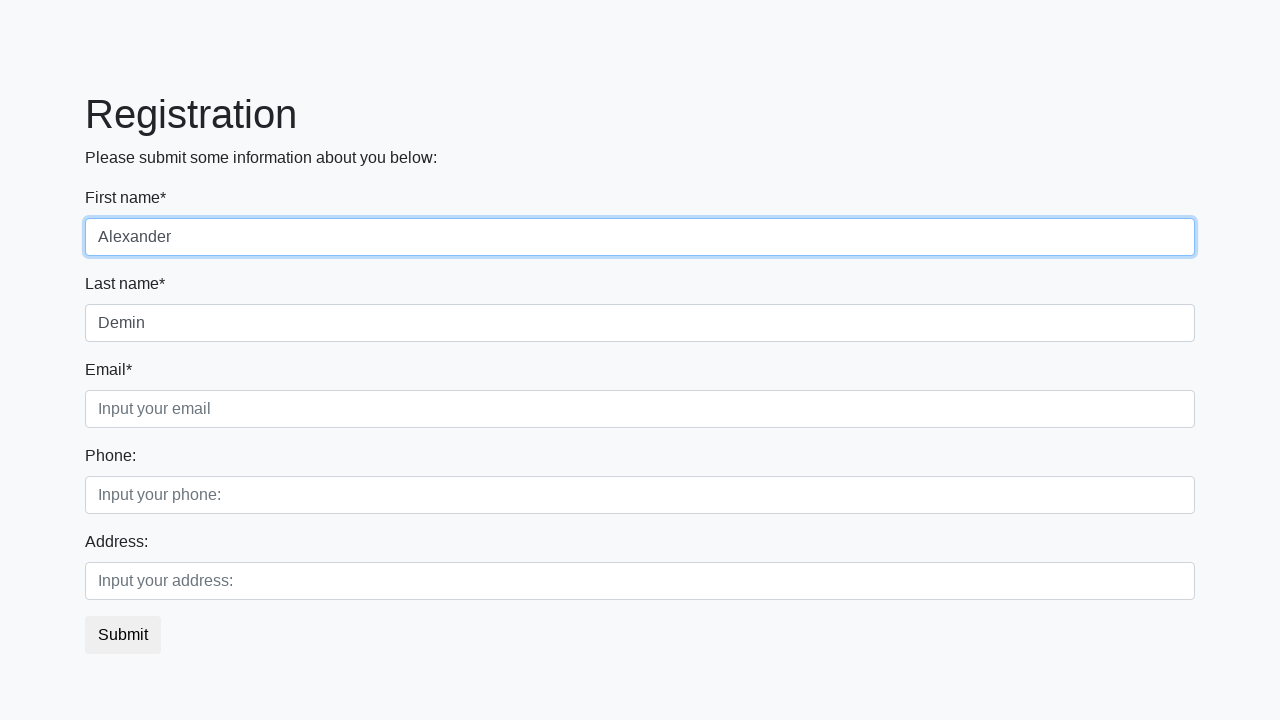

Filled email field with 'adafaf@dsf.com' on .form-control.third
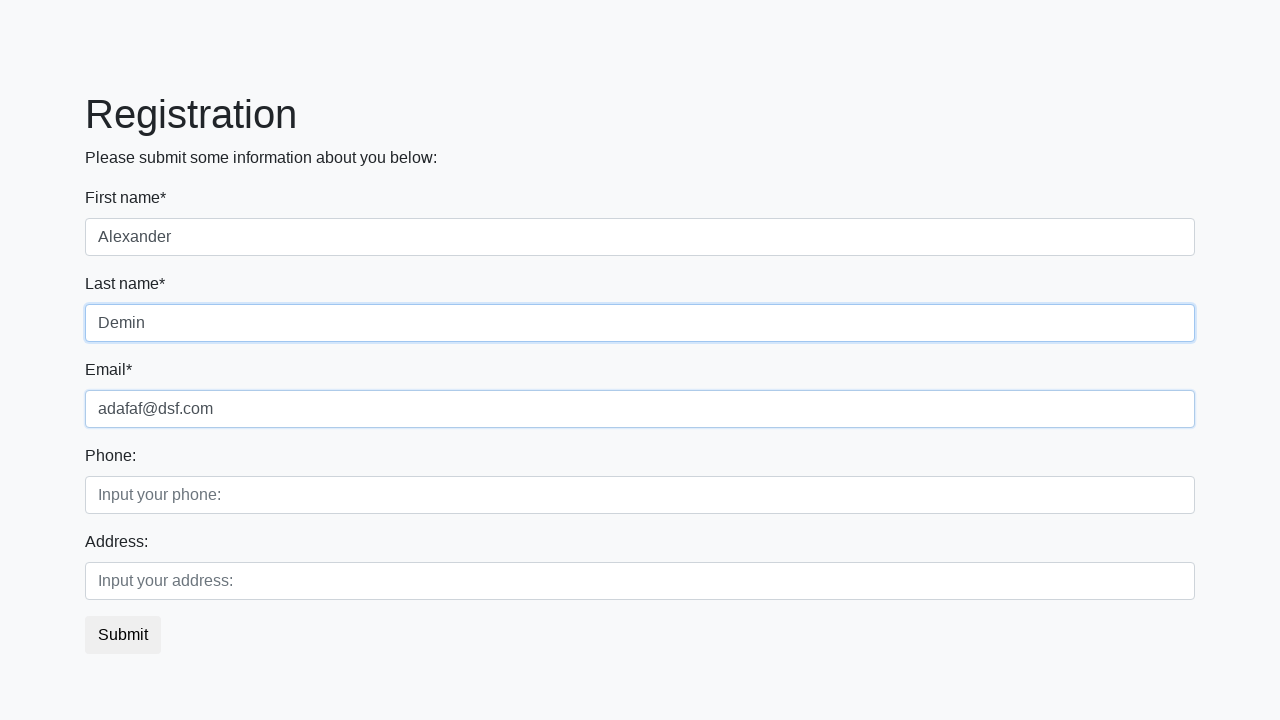

Clicked submit button to register at (123, 635) on .btn.btn-default
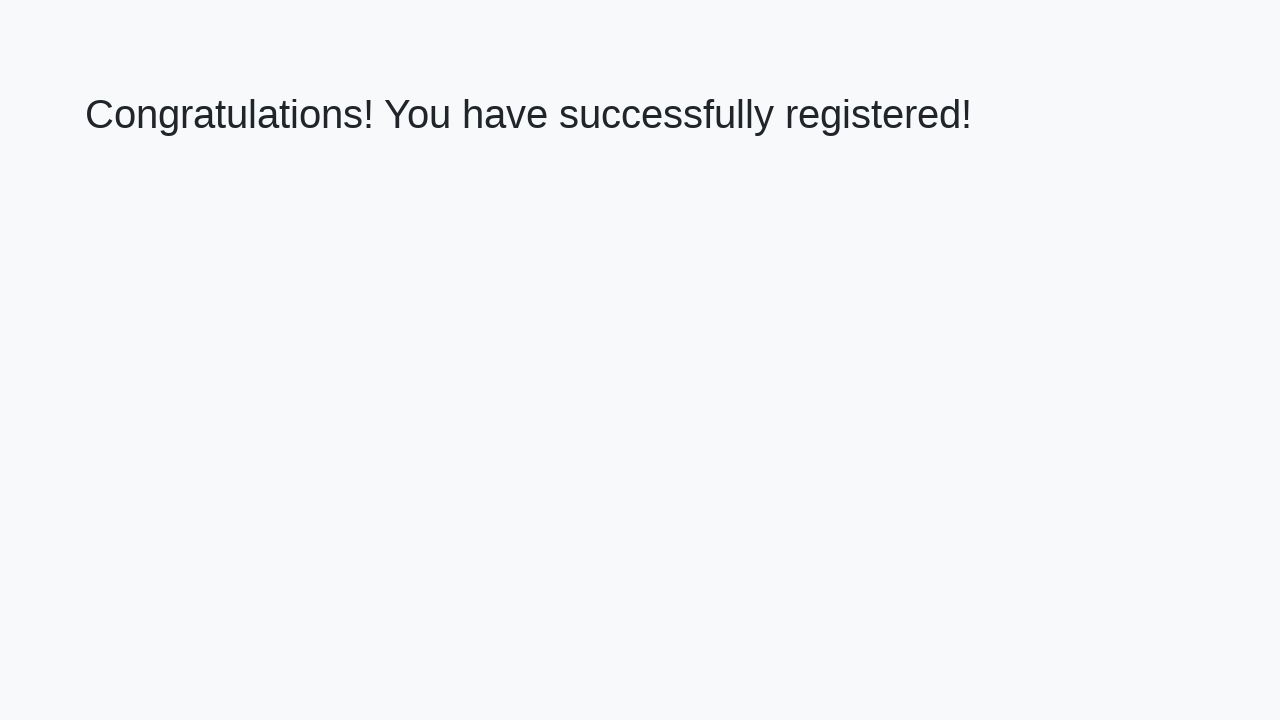

Success message heading loaded
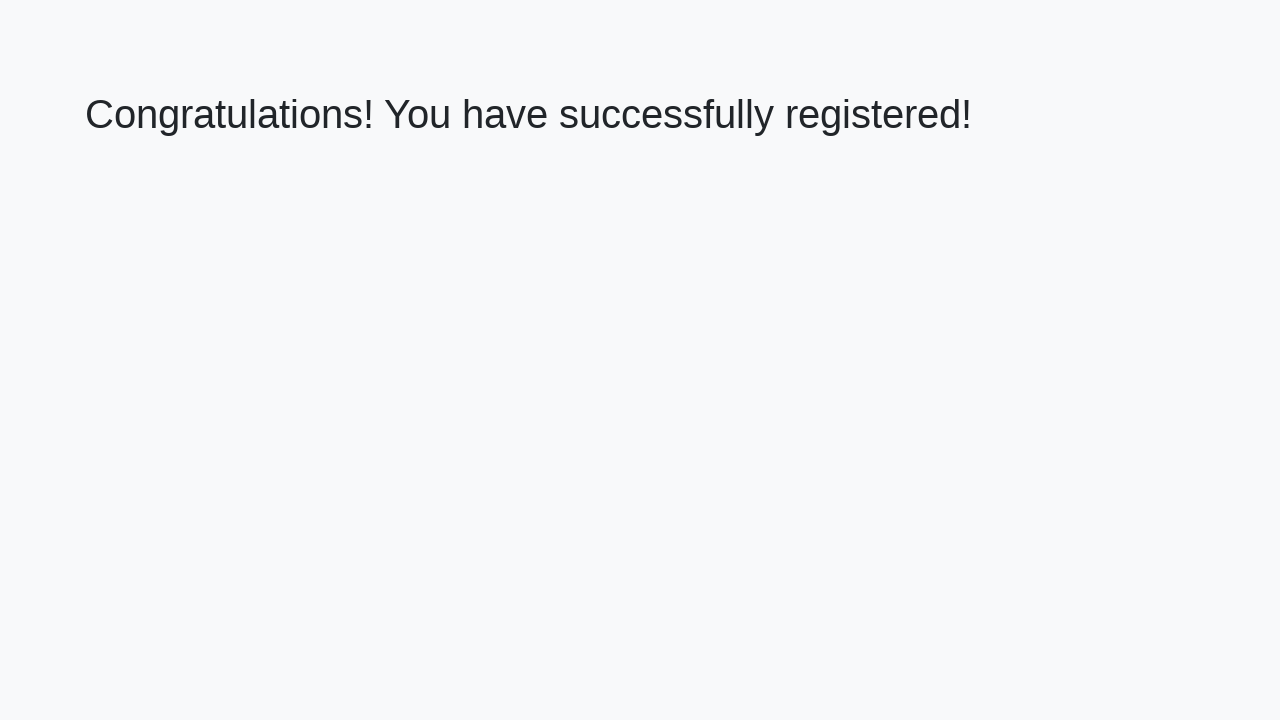

Retrieved success message text
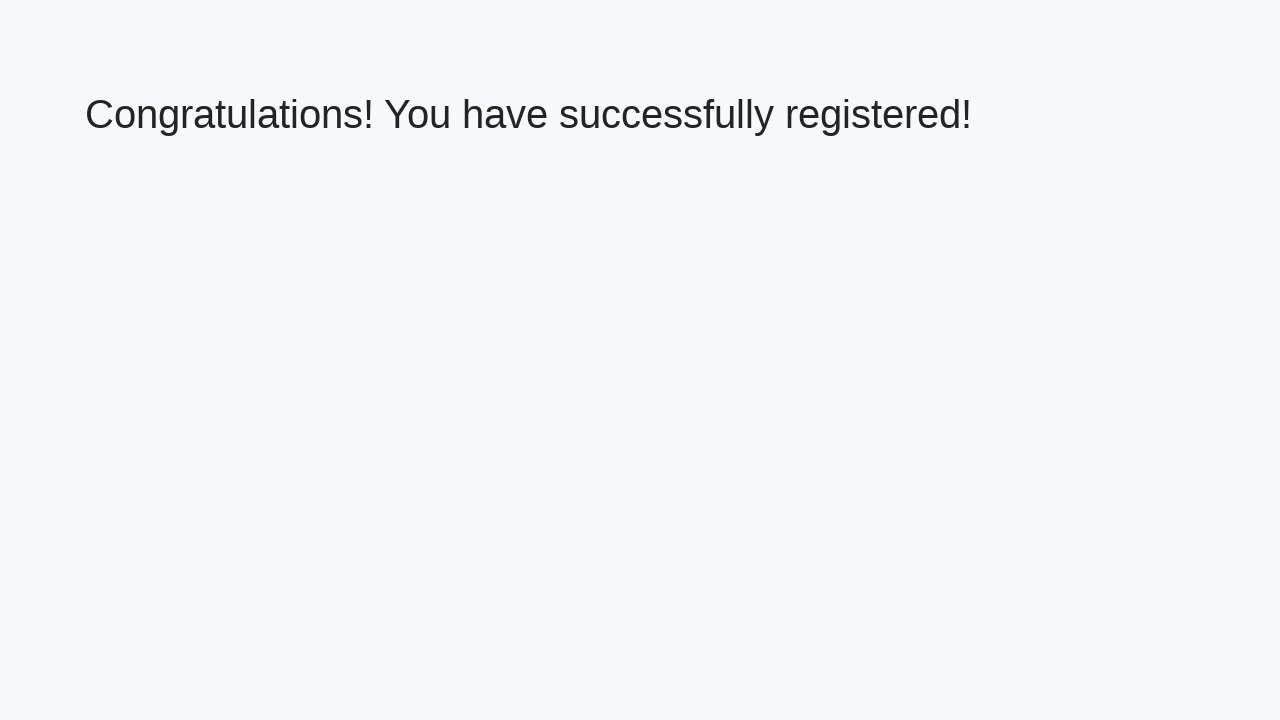

Verified success message: 'Congratulations! You have successfully registered!'
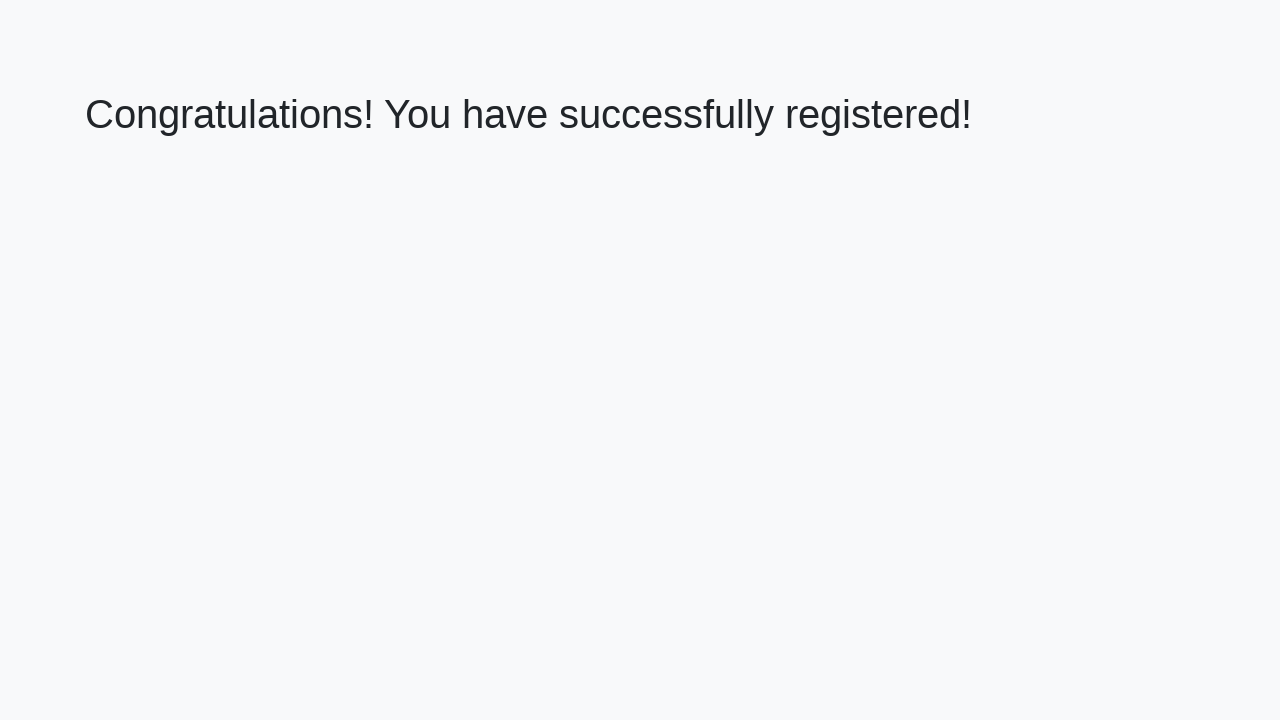

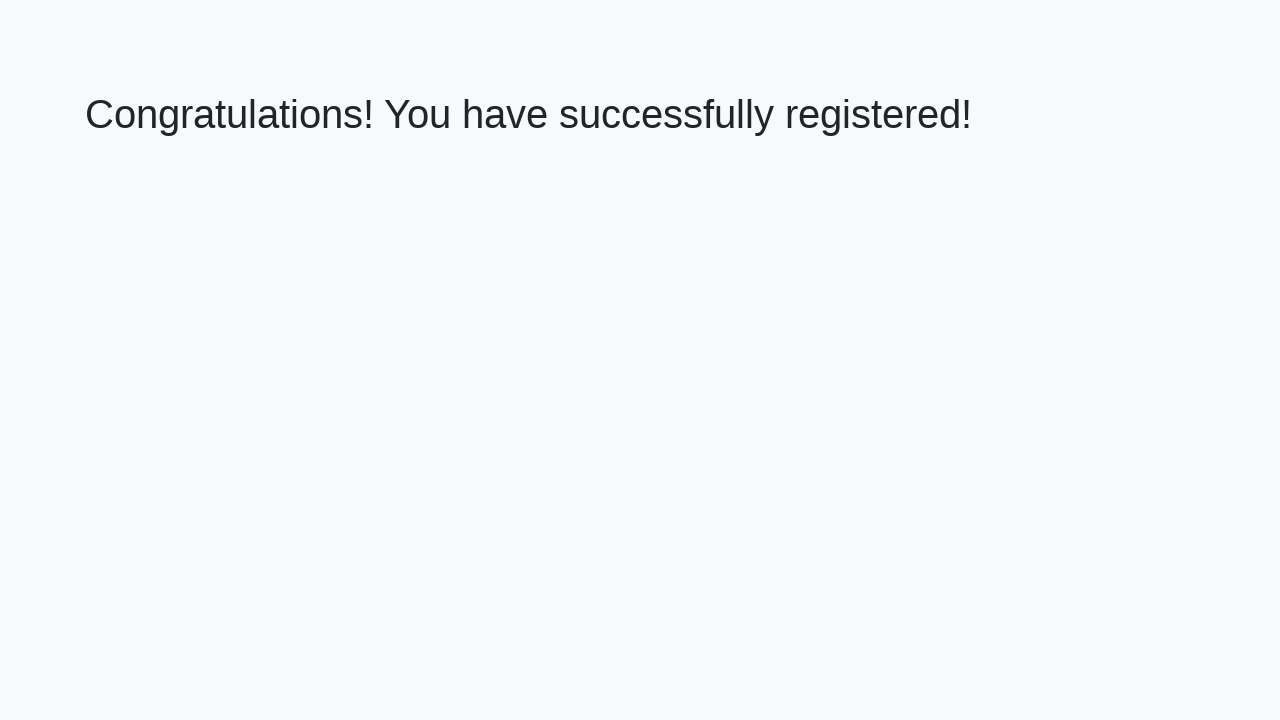